Tests keyboard key press functionality by sending SPACE and TAB keys to elements and verifying the displayed result text shows the correct key was pressed.

Starting URL: http://the-internet.herokuapp.com/key_presses

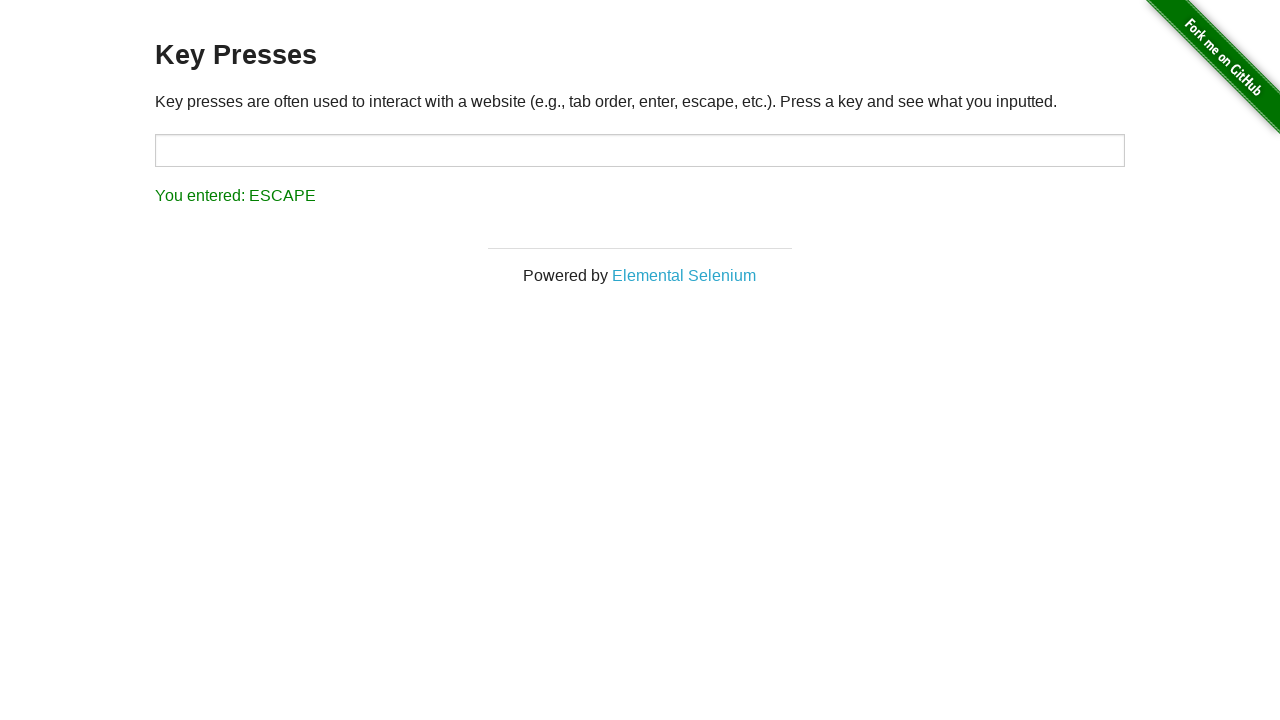

Pressed SPACE key on example element on .example
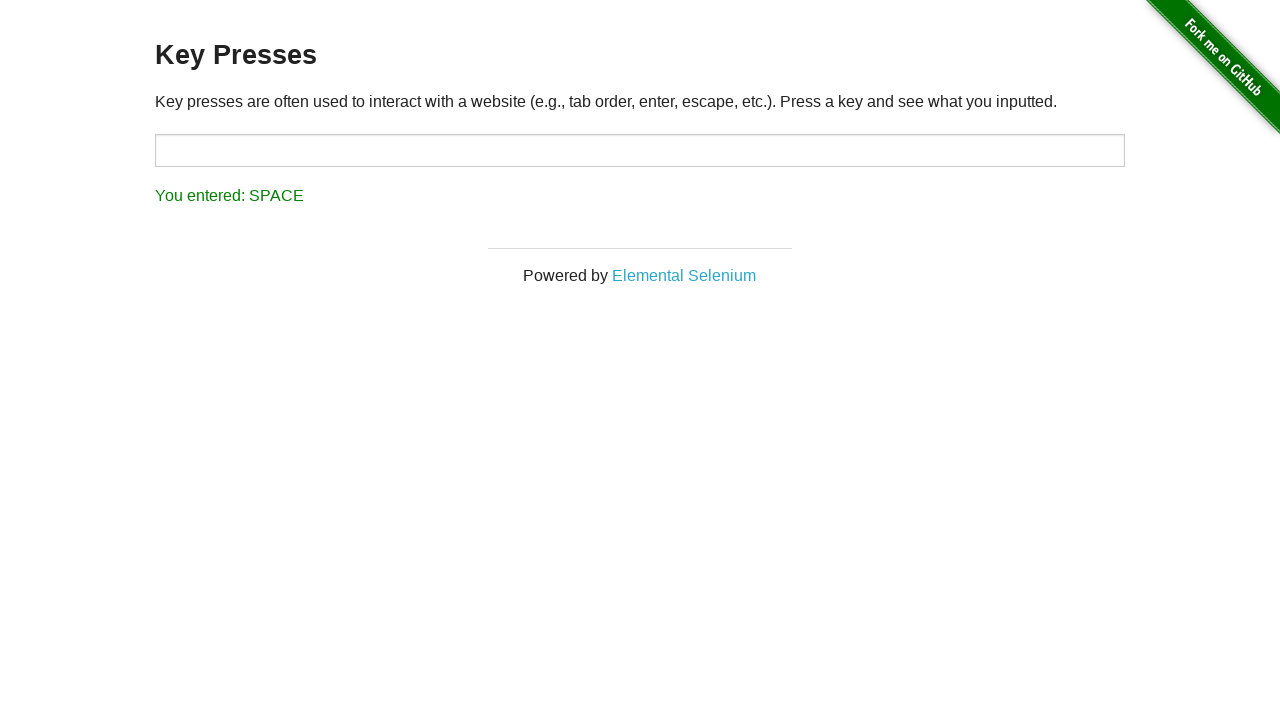

Verified result text shows SPACE was entered
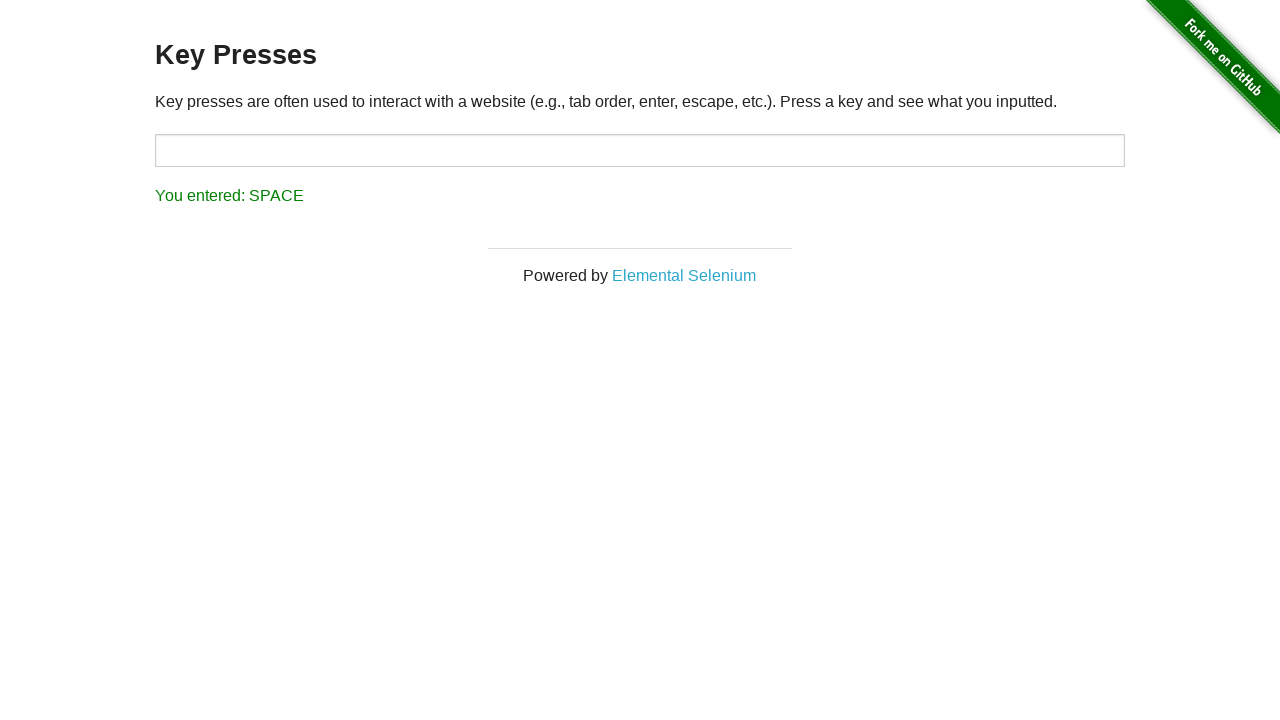

Pressed TAB key on focused element
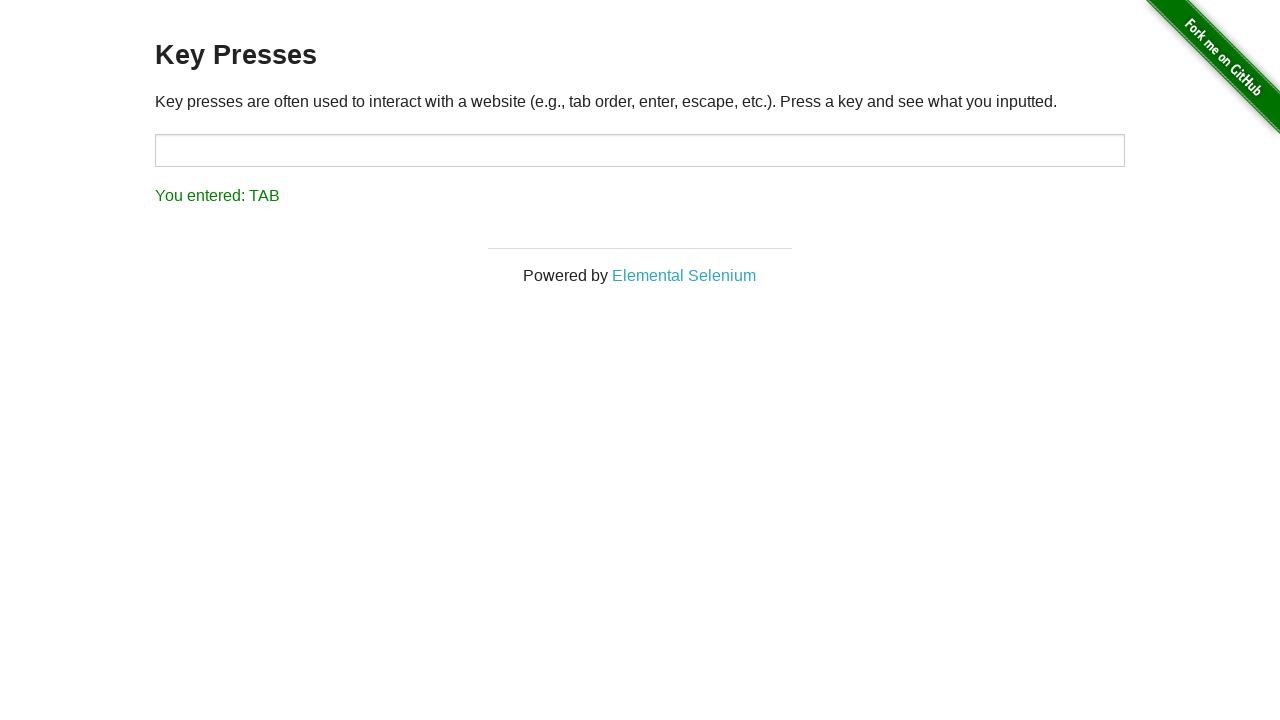

Verified result text shows TAB was entered
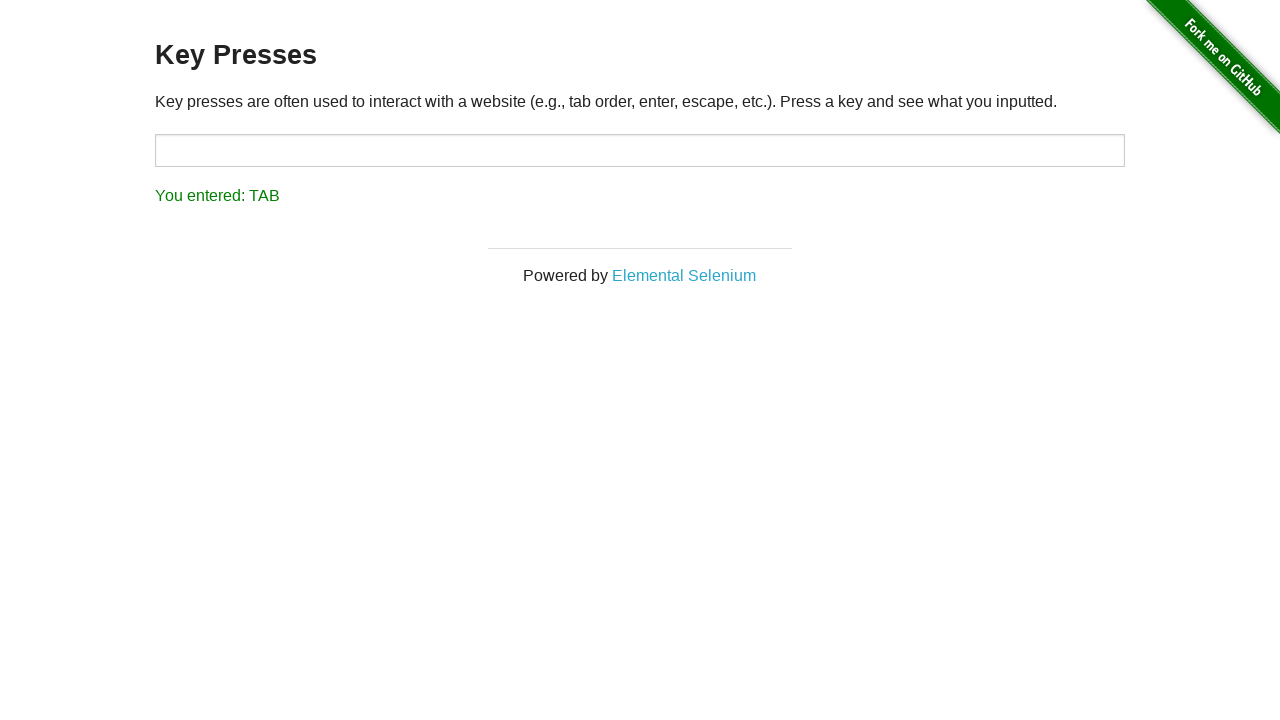

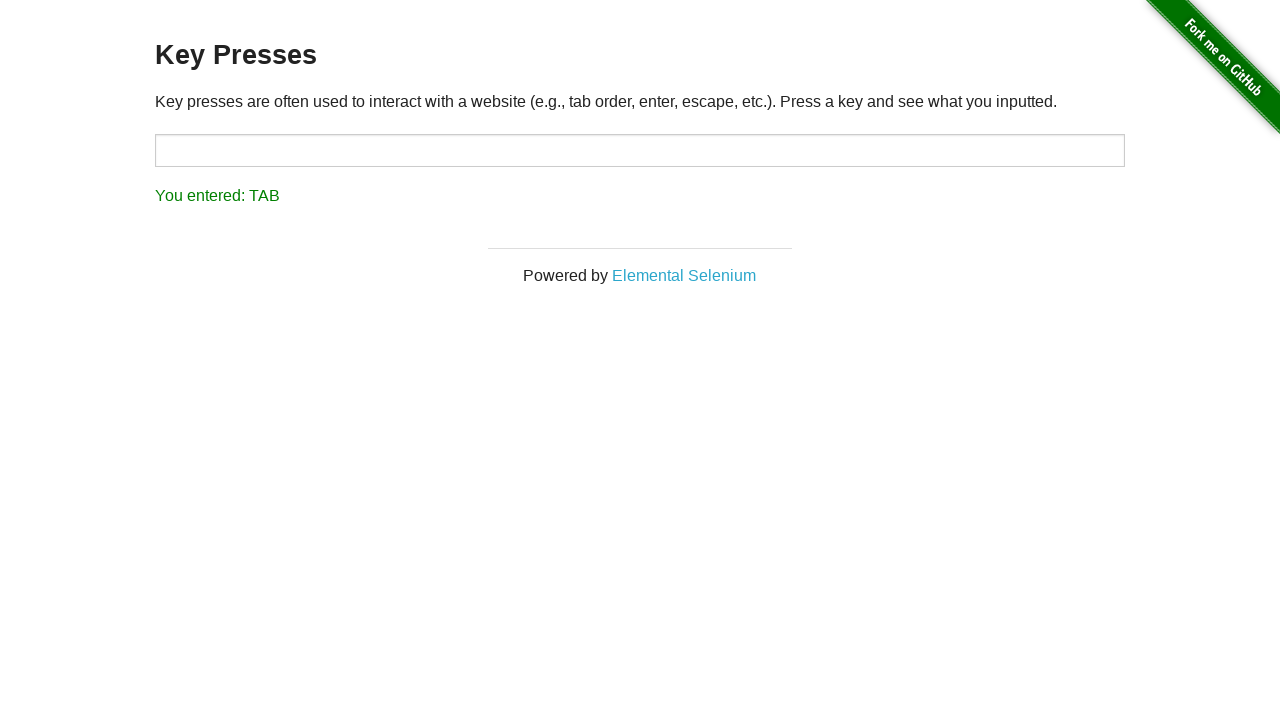